Tests the i18n hydration gate by loading the app and verifying French content loads after hydration completes.

Starting URL: https://allopharma-ci.preview.emergentagent.com

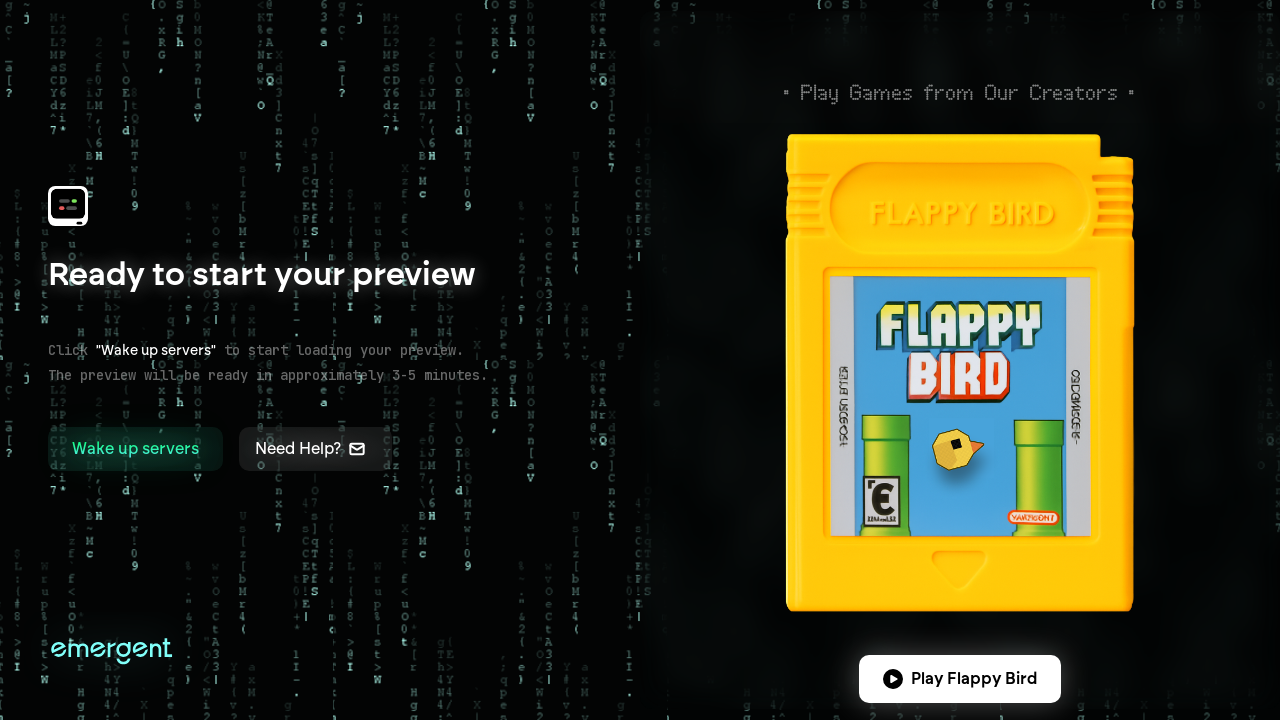

Waited 1 second to catch potential loading state
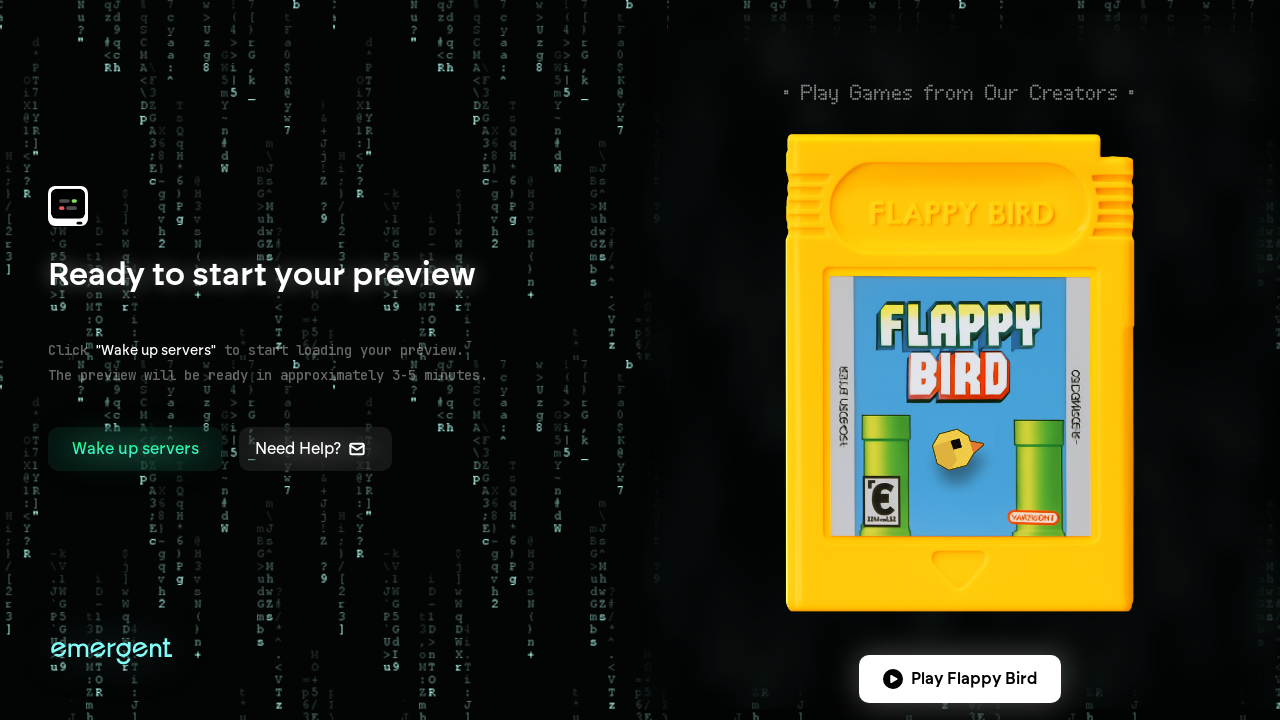

Waited 3 seconds for app to be fully ready
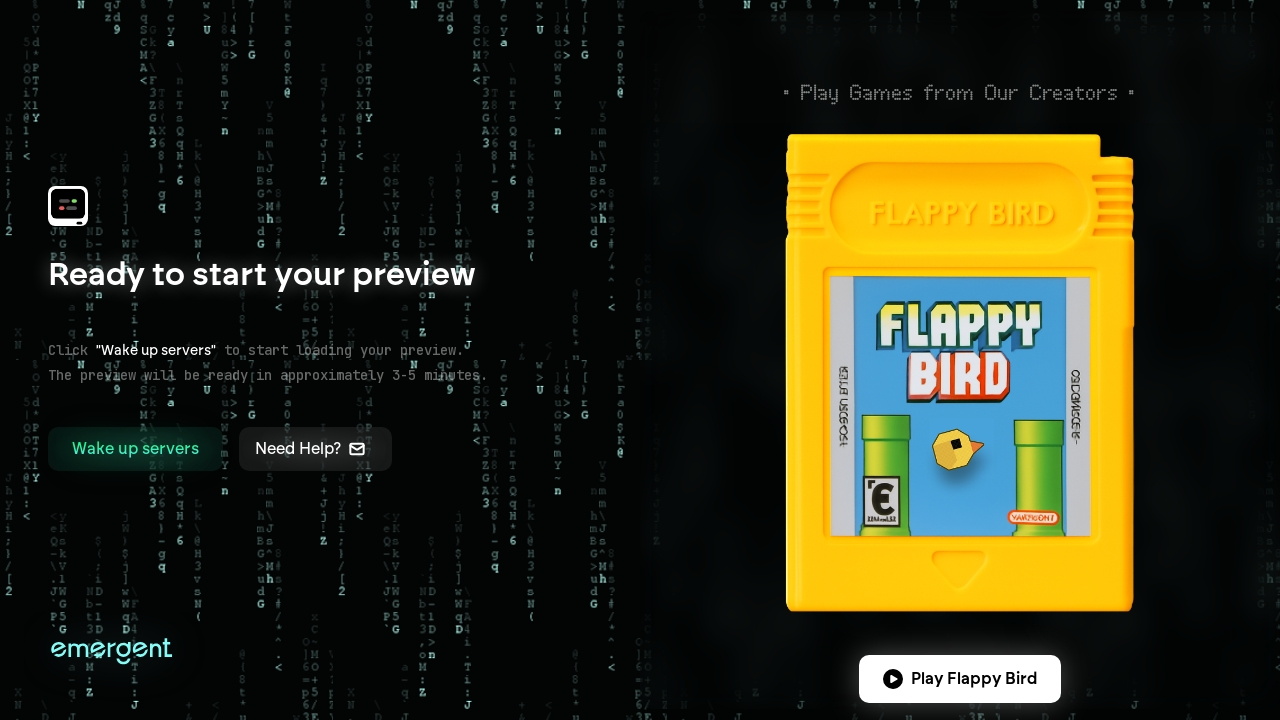

Verified body element is present after i18n hydration completes
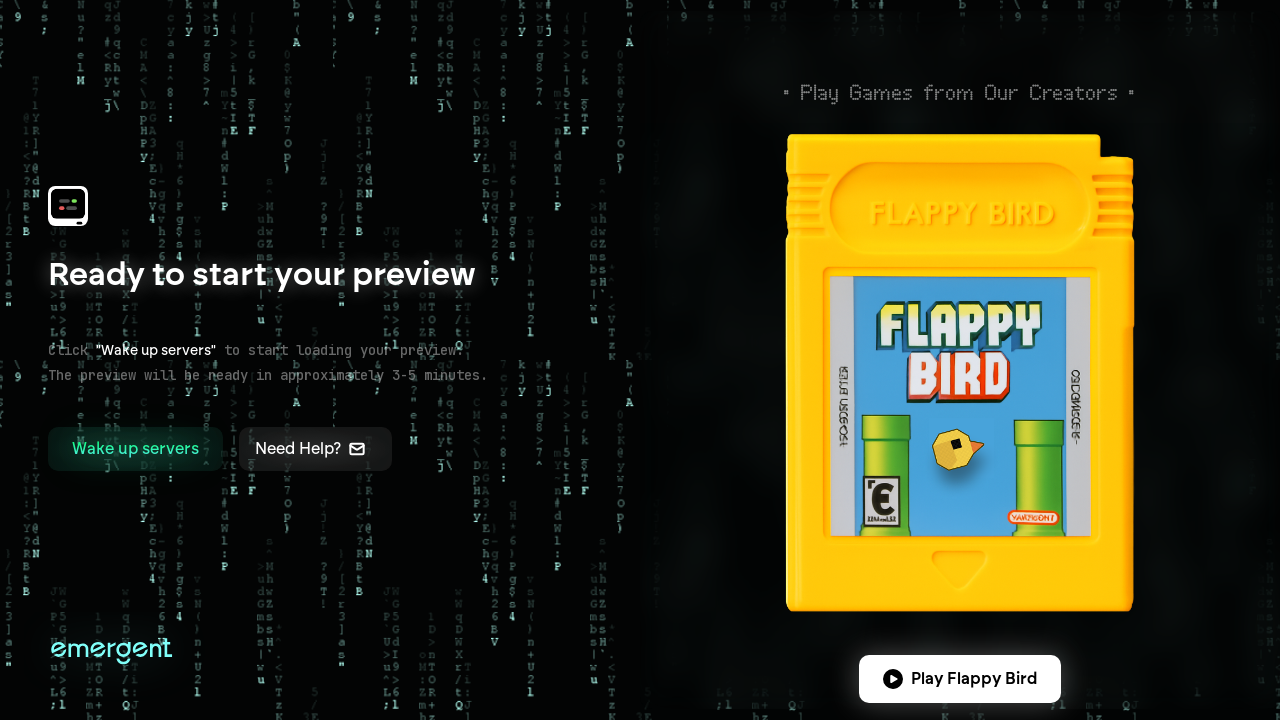

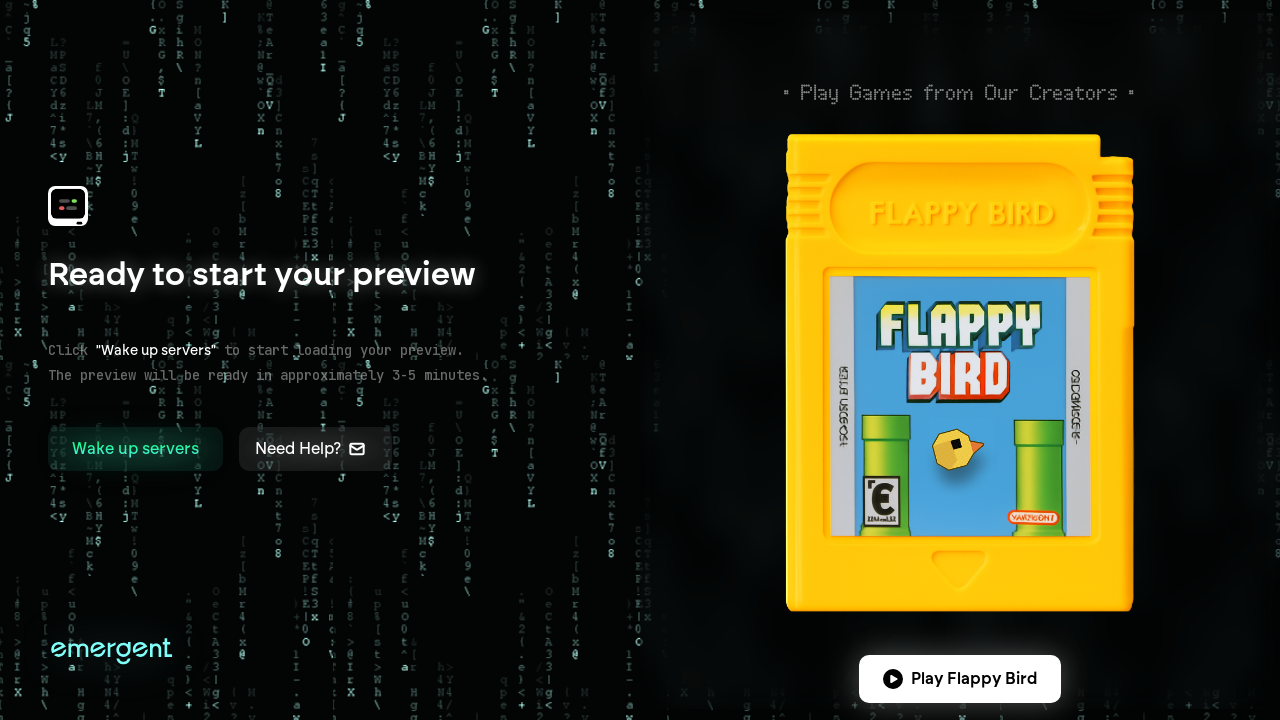